Tests adding a Samsung Galaxy S6 phone to cart by opening product in new tab, adding to cart, accepting alert, then verifying the product appears in the cart

Starting URL: https://www.demoblaze.com/index.html

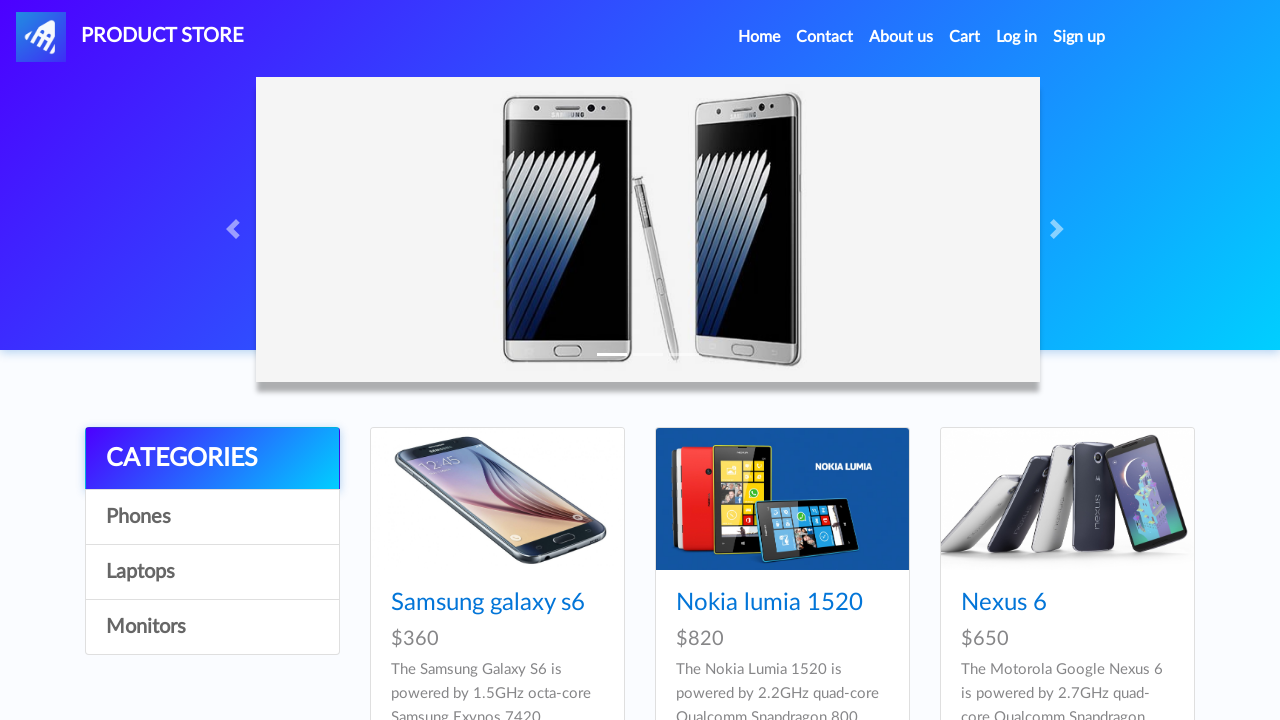

Opened Samsung Galaxy S6 product link in new tab using Ctrl+Click at (488, 603) on //a[contains(text(),"Samsung galaxy s6")]
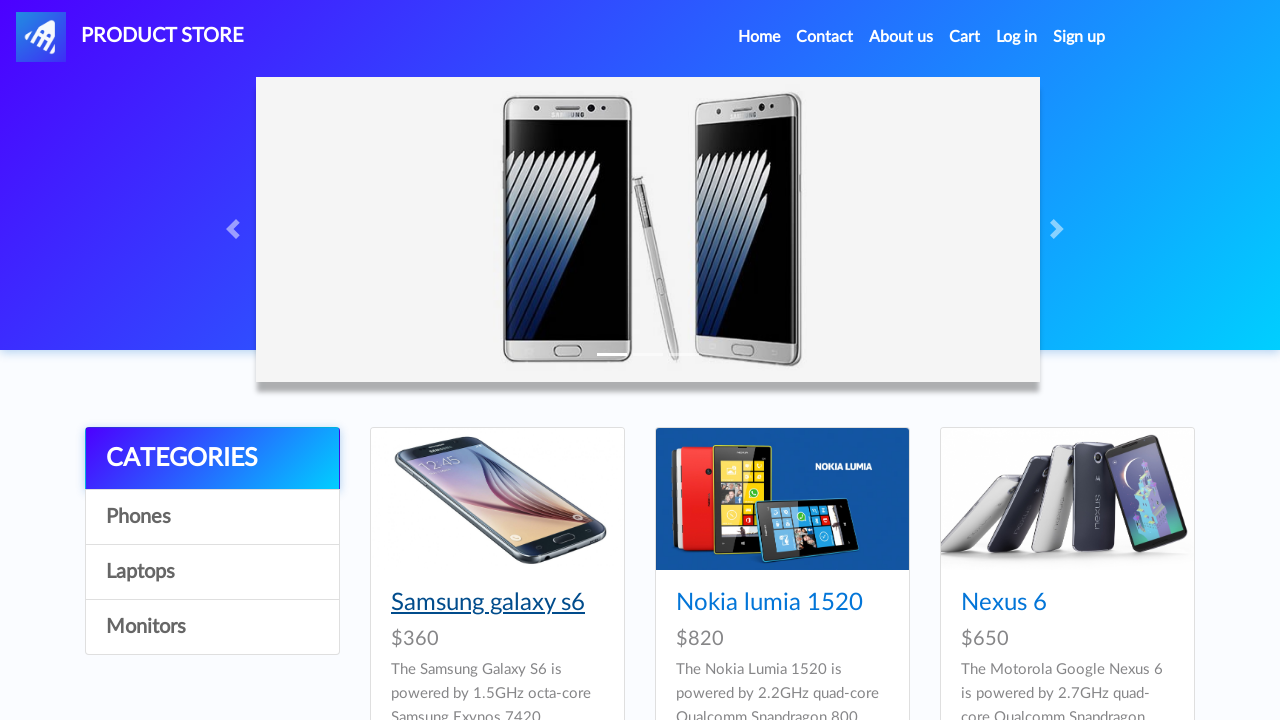

Switched to new tab and waited for page to load
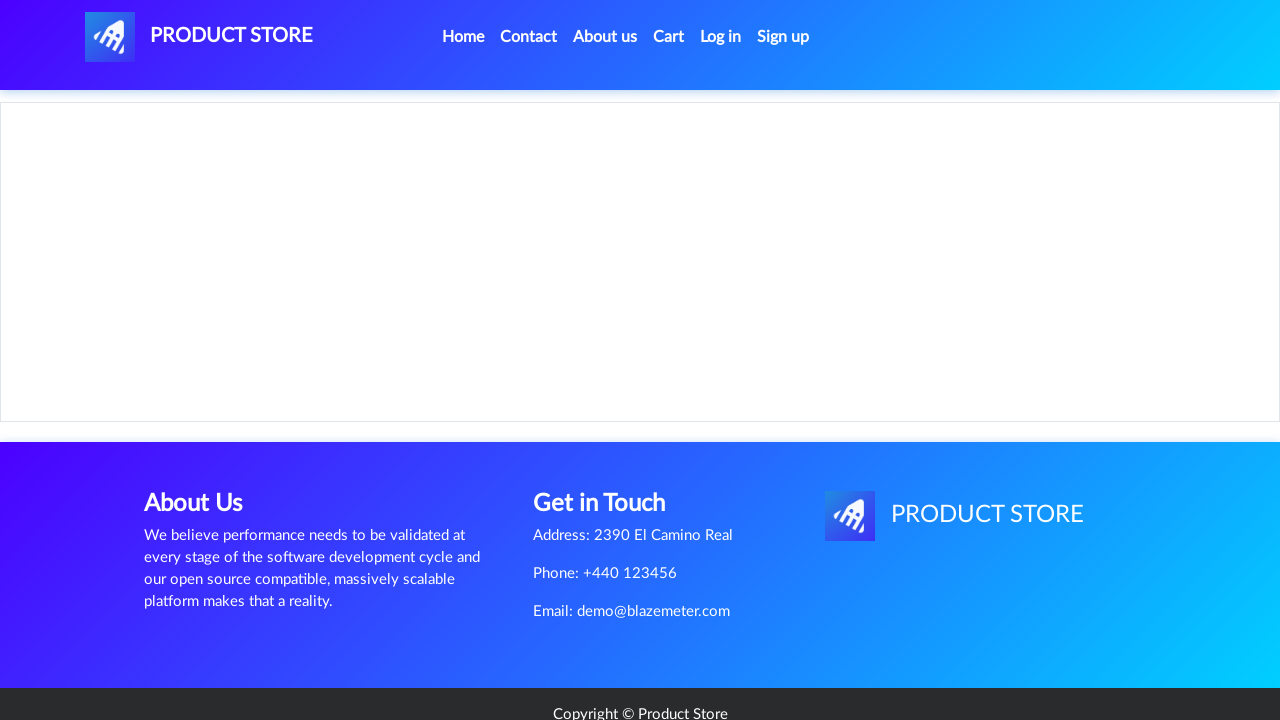

Clicked 'Add to Cart' button on product page at (610, 440) on a[onclick='addToCart(1)']
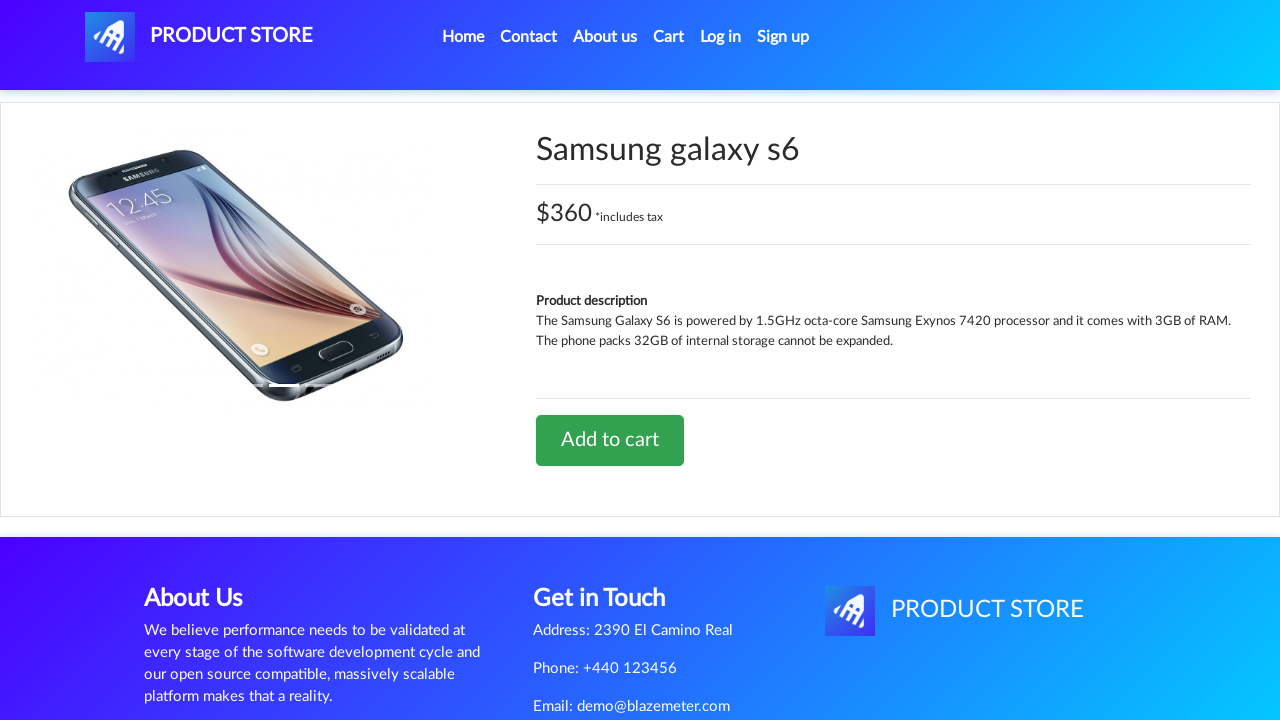

Alert dialog accepted and brief wait completed
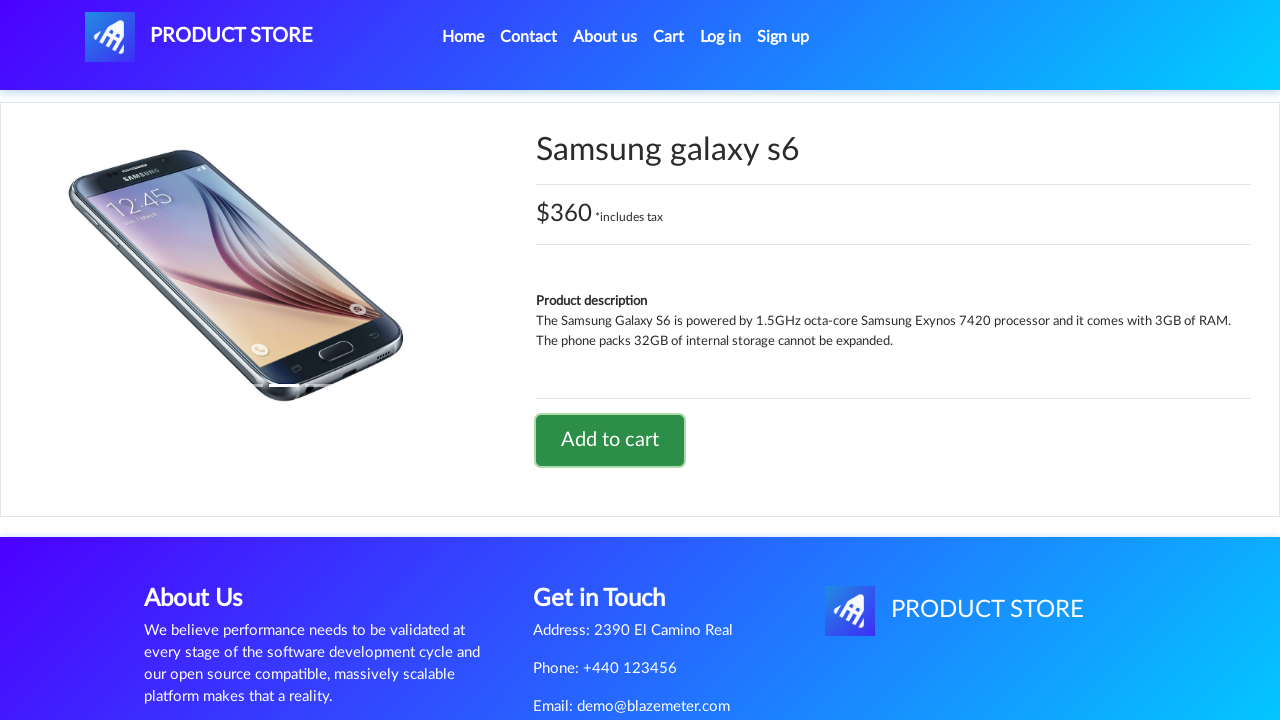

Closed the product tab
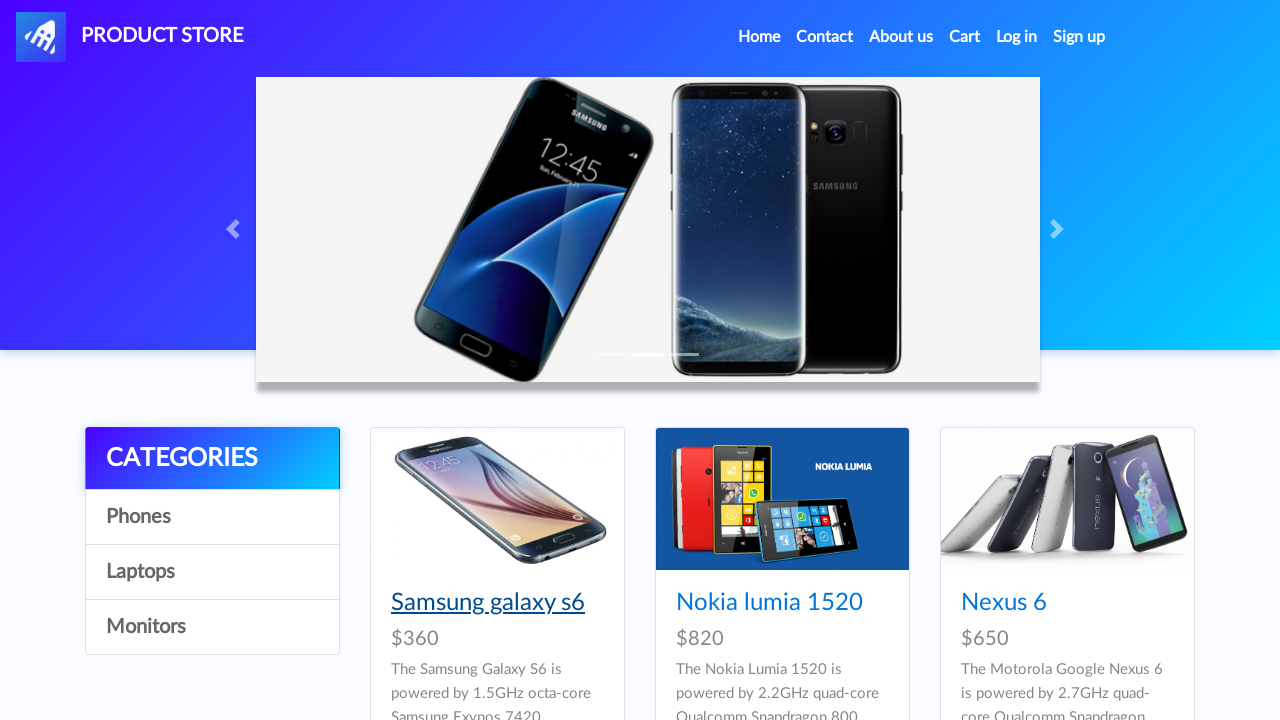

Clicked cart link on original page at (965, 37) on #cartur
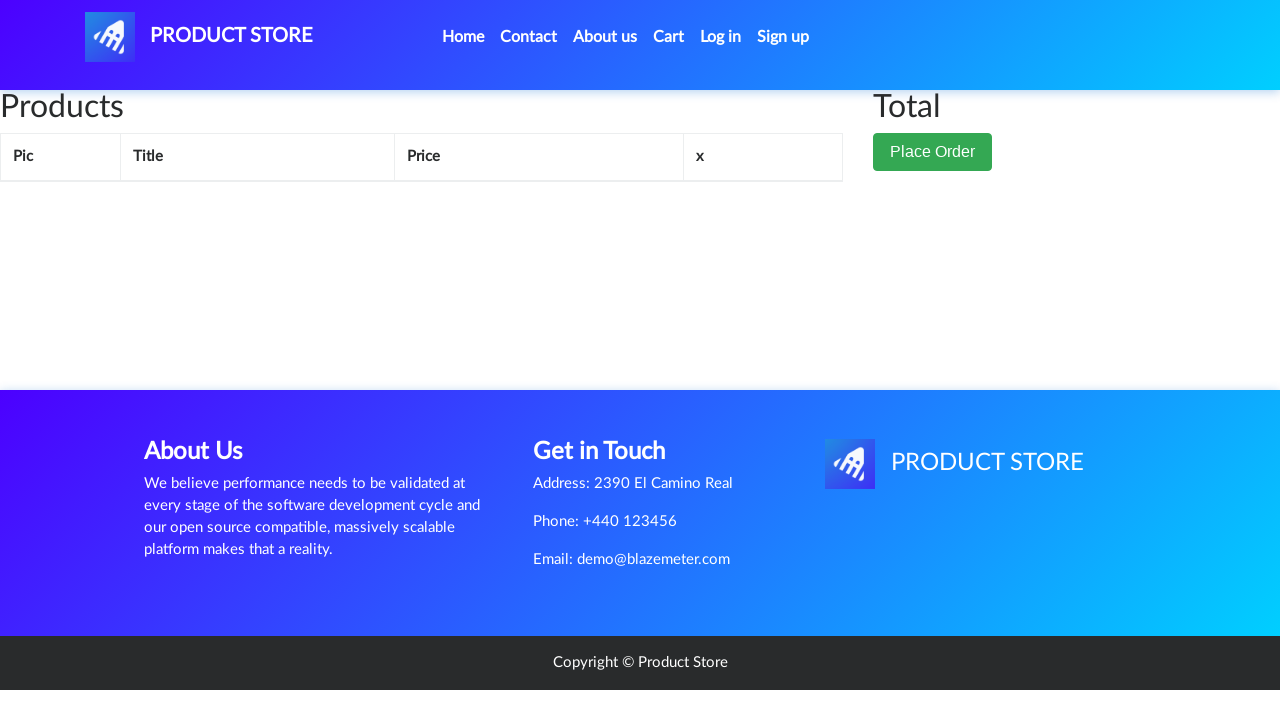

Cart loaded and Samsung Galaxy S6 product verified in cart
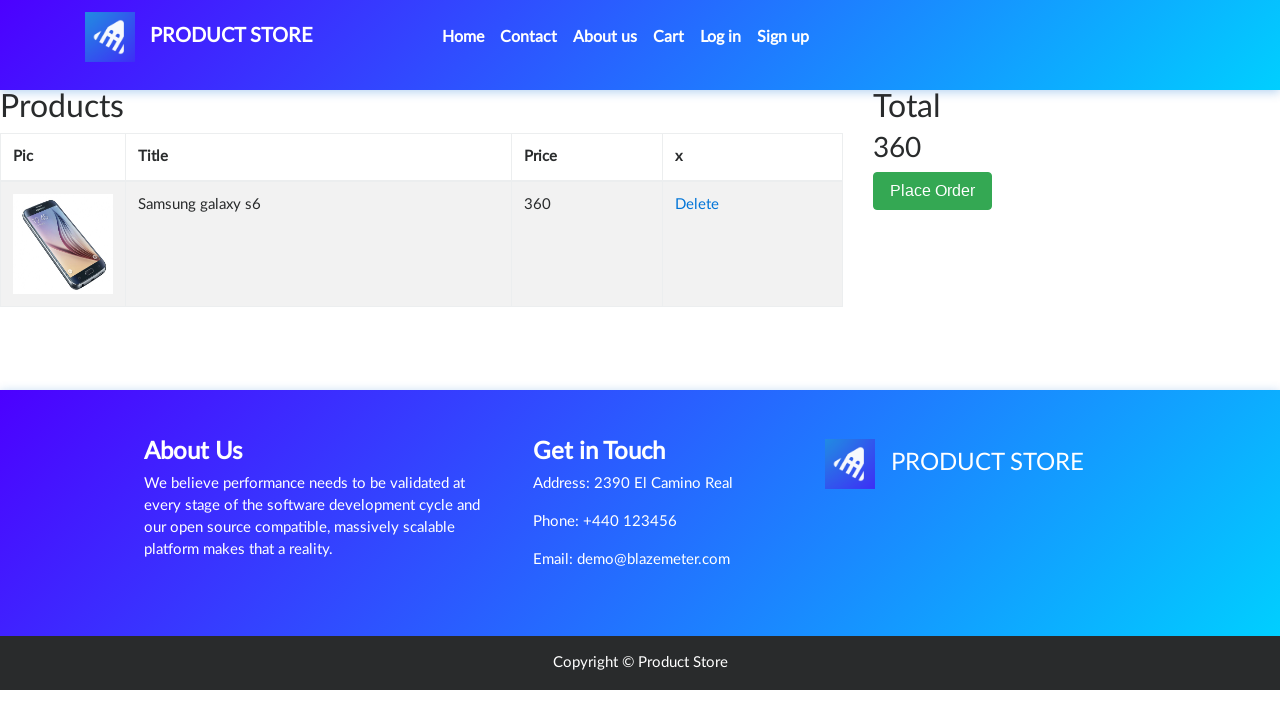

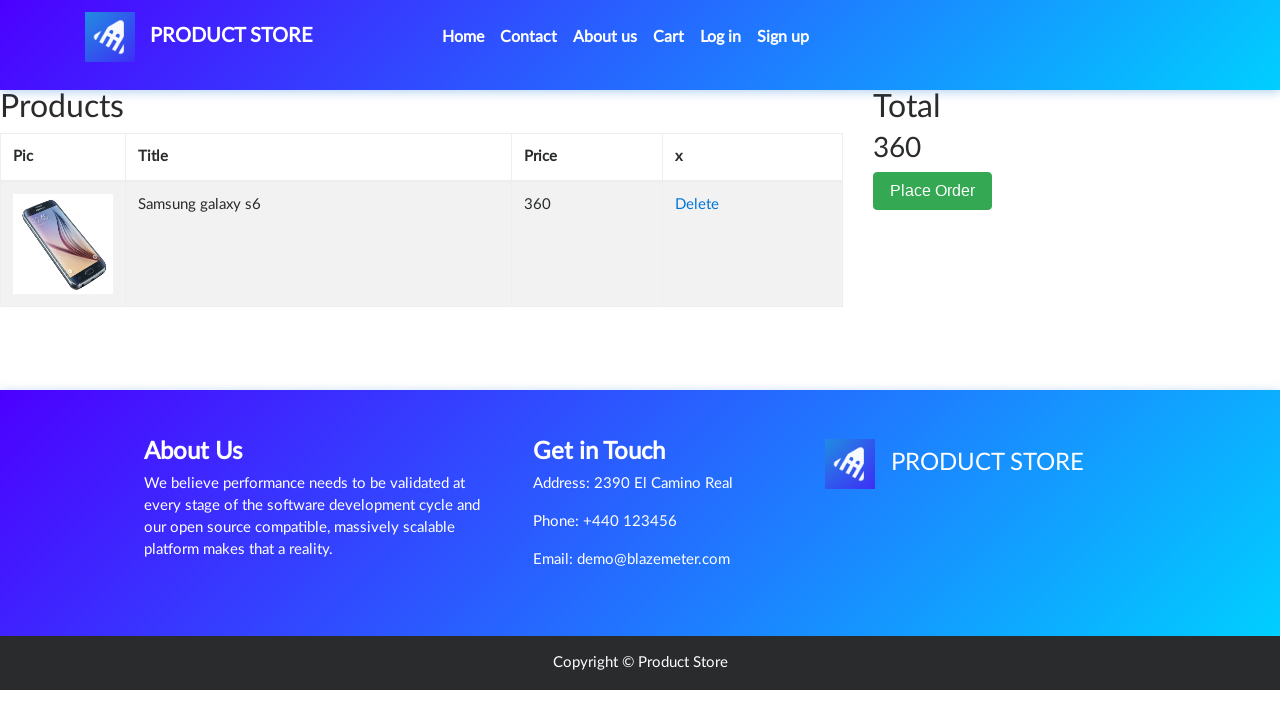